Navigates to a demo project page and clicks on an element panel header to expand it

Starting URL: https://demo-project.wedevx.co/

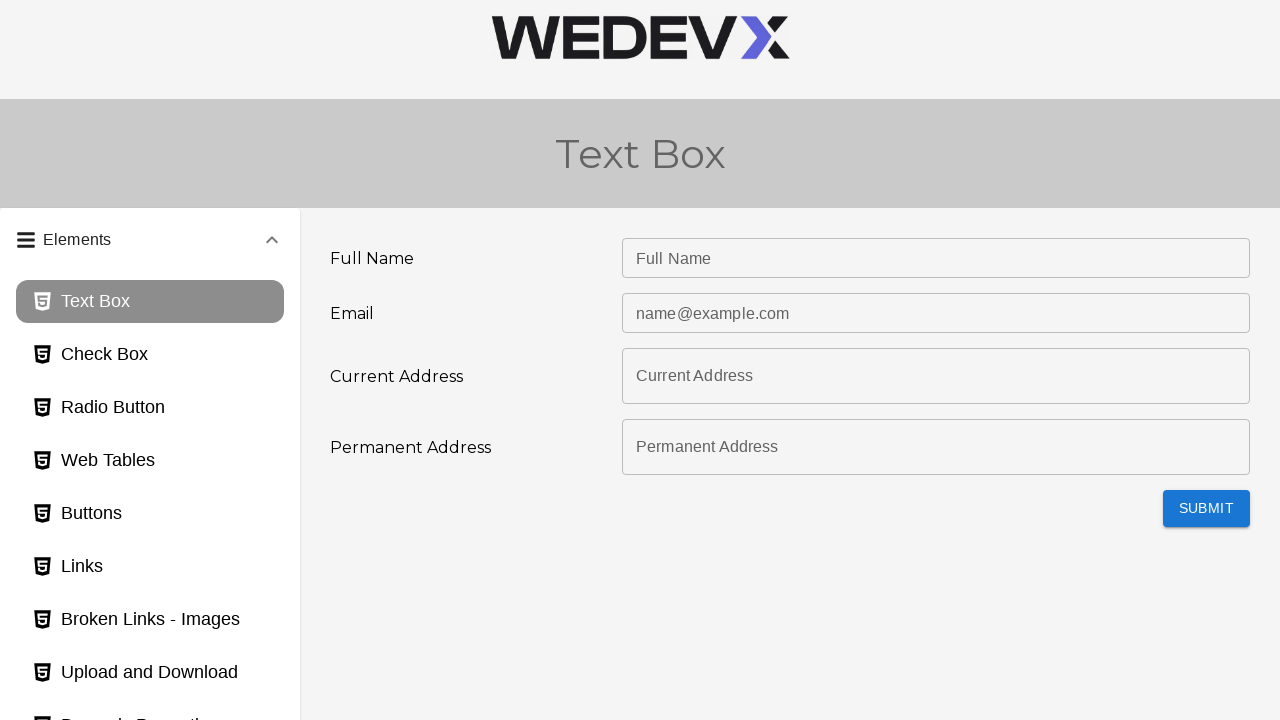

Navigated to demo project page
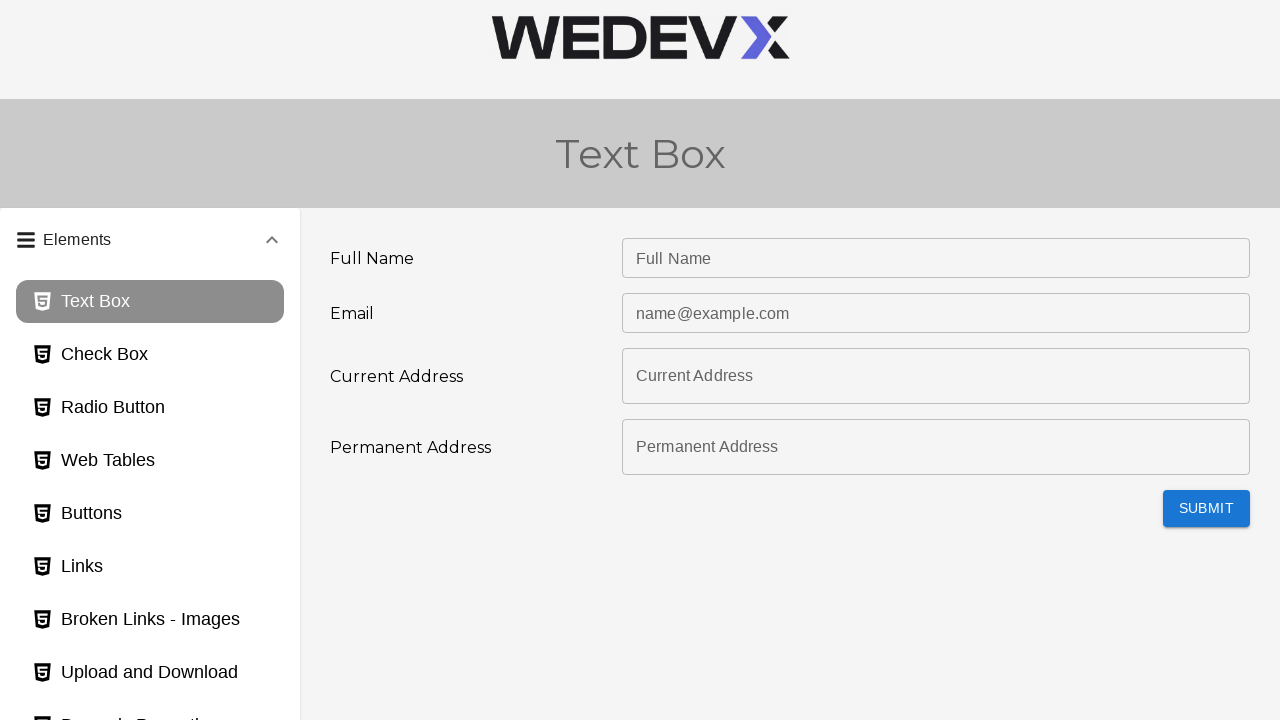

Clicked on element panel header to expand it at (150, 240) on #panel1bh-header
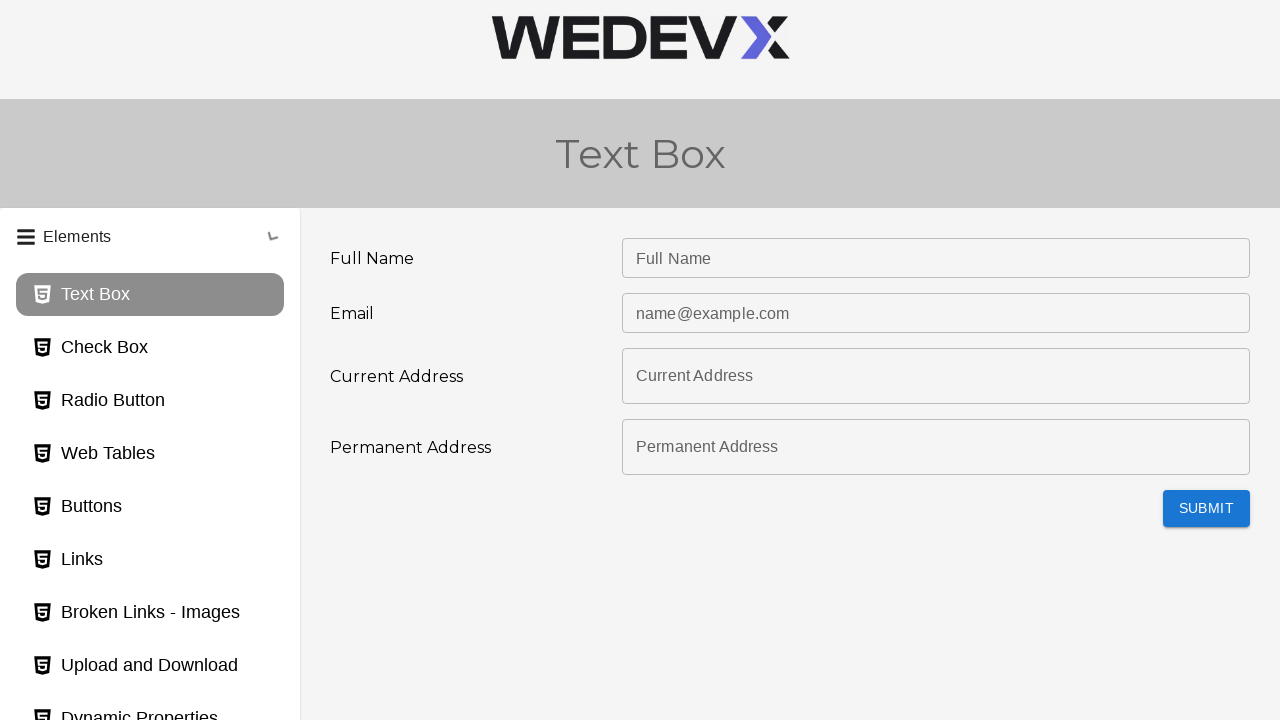

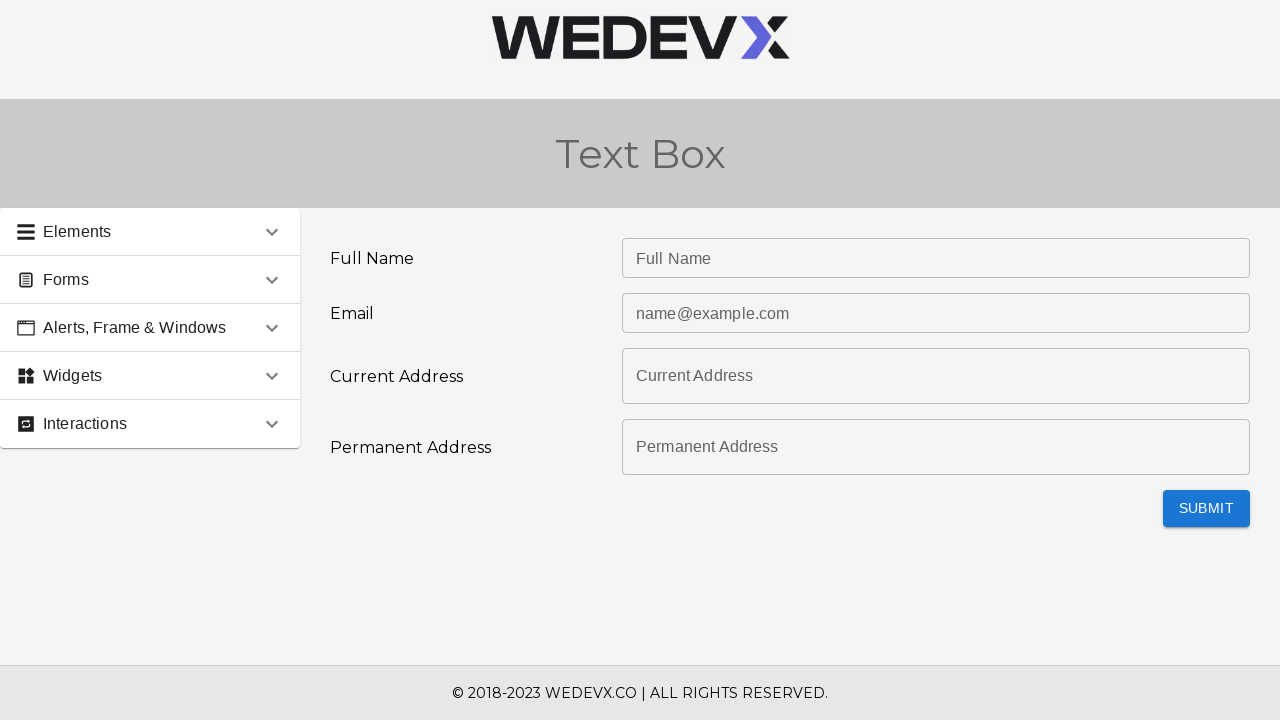